Tests adding one element by clicking the Add Element button and verifying a Delete button appears

Starting URL: https://the-internet.herokuapp.com/add_remove_elements/

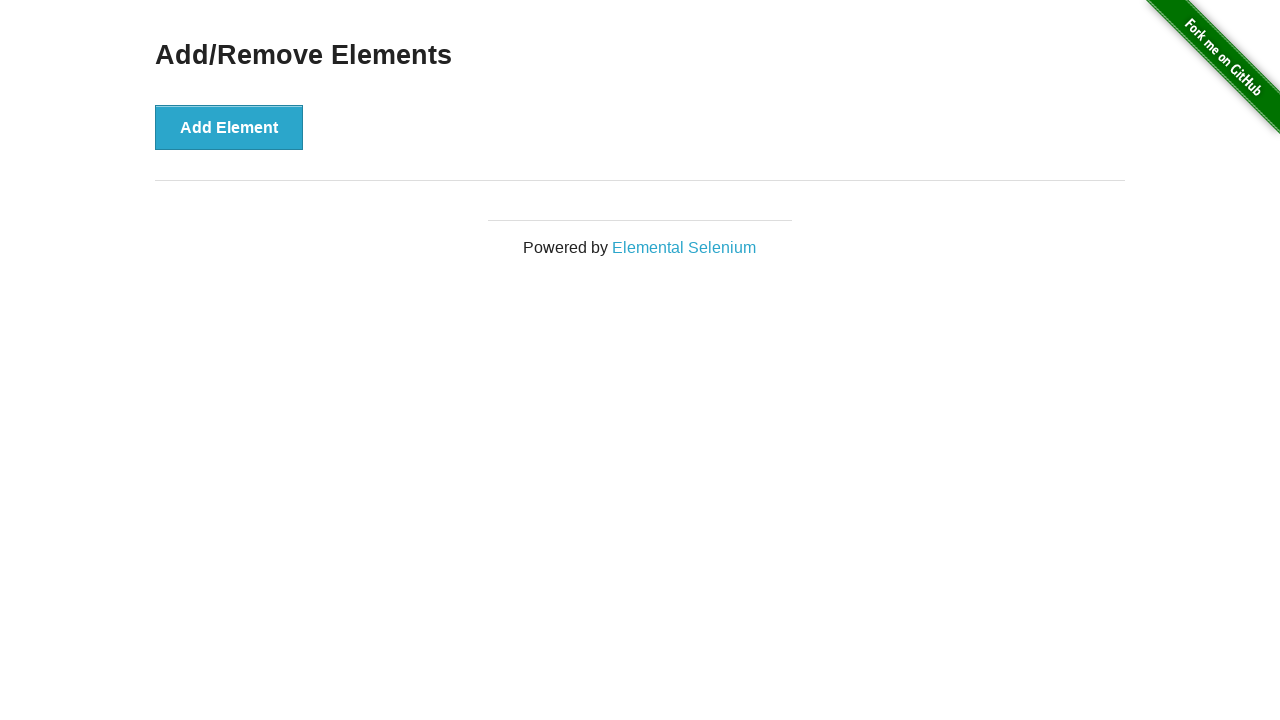

Clicked the Add Element button at (229, 127) on button[onclick='addElement()']
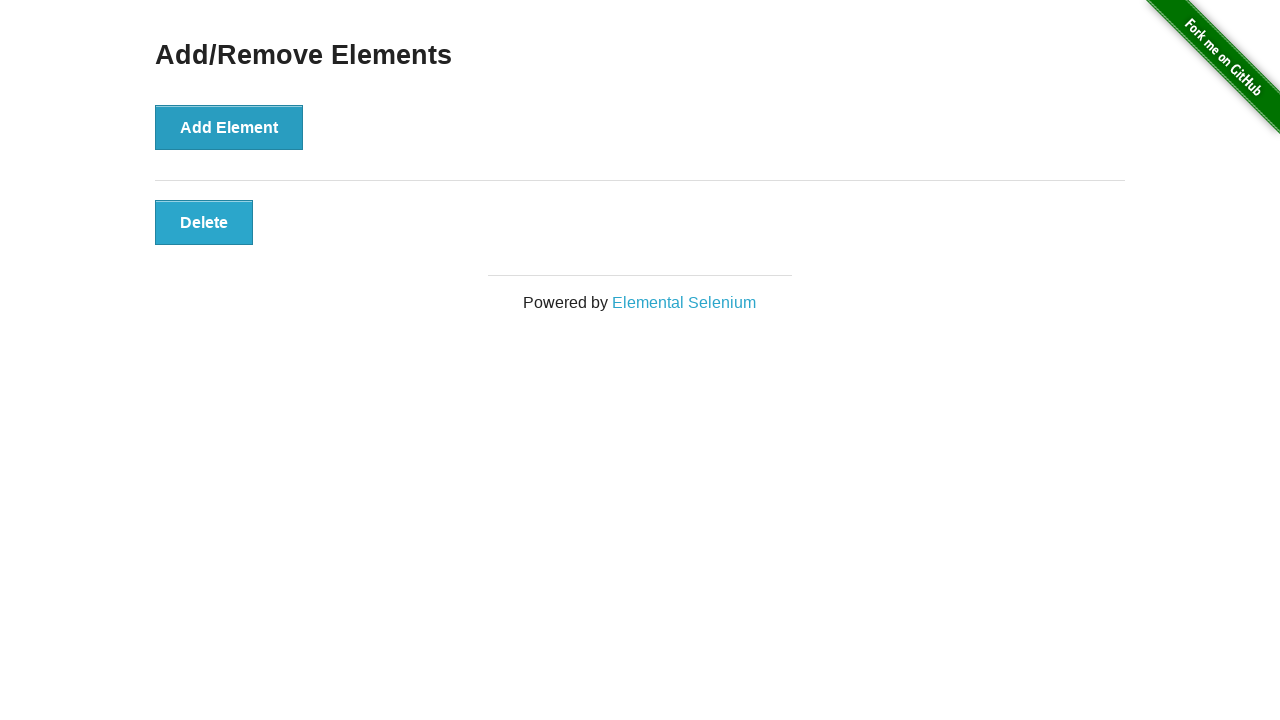

Verified that the Delete button is now visible
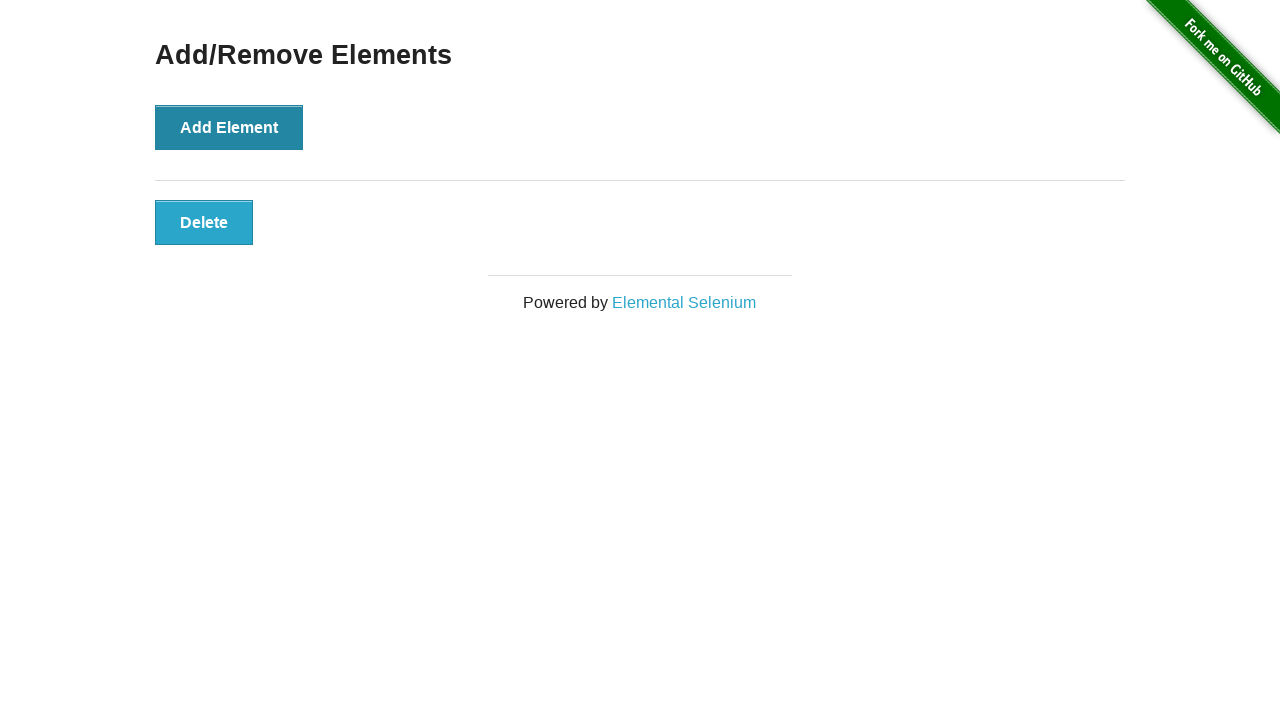

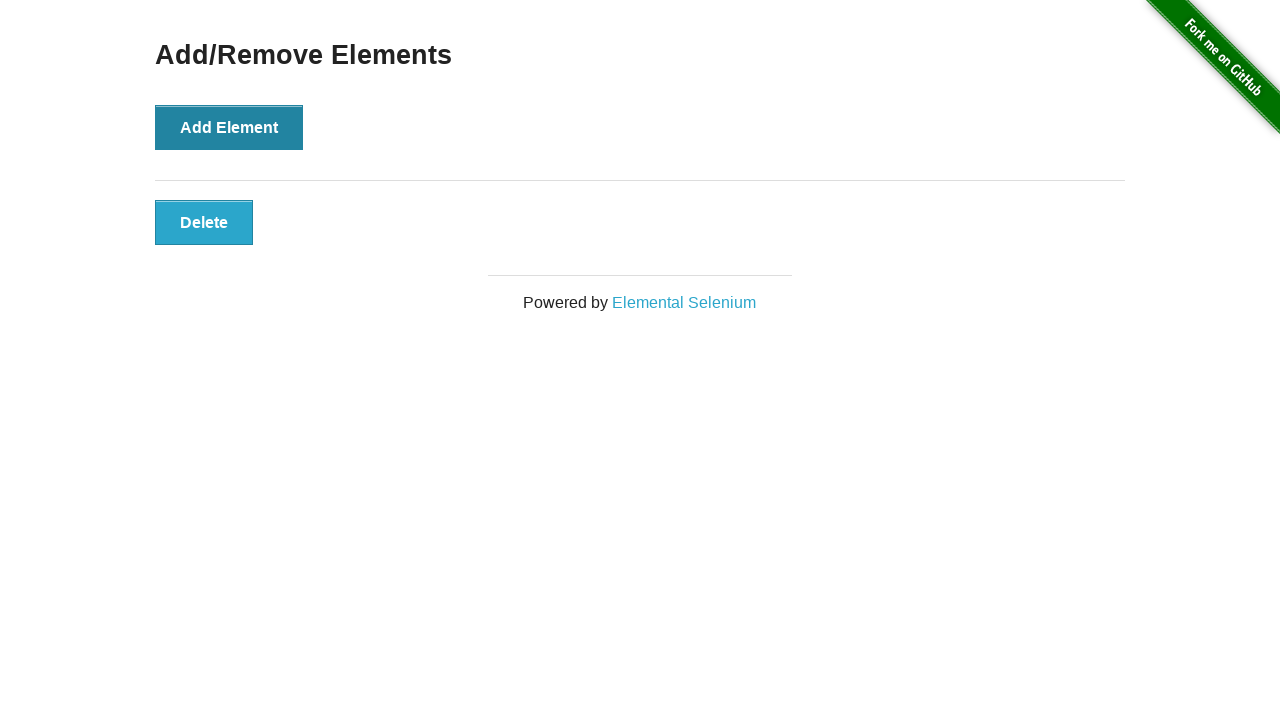